Tests right-click context menu functionality by performing a context click on a specific element

Starting URL: http://swisnl.github.io/jQuery-contextMenu/demo.html

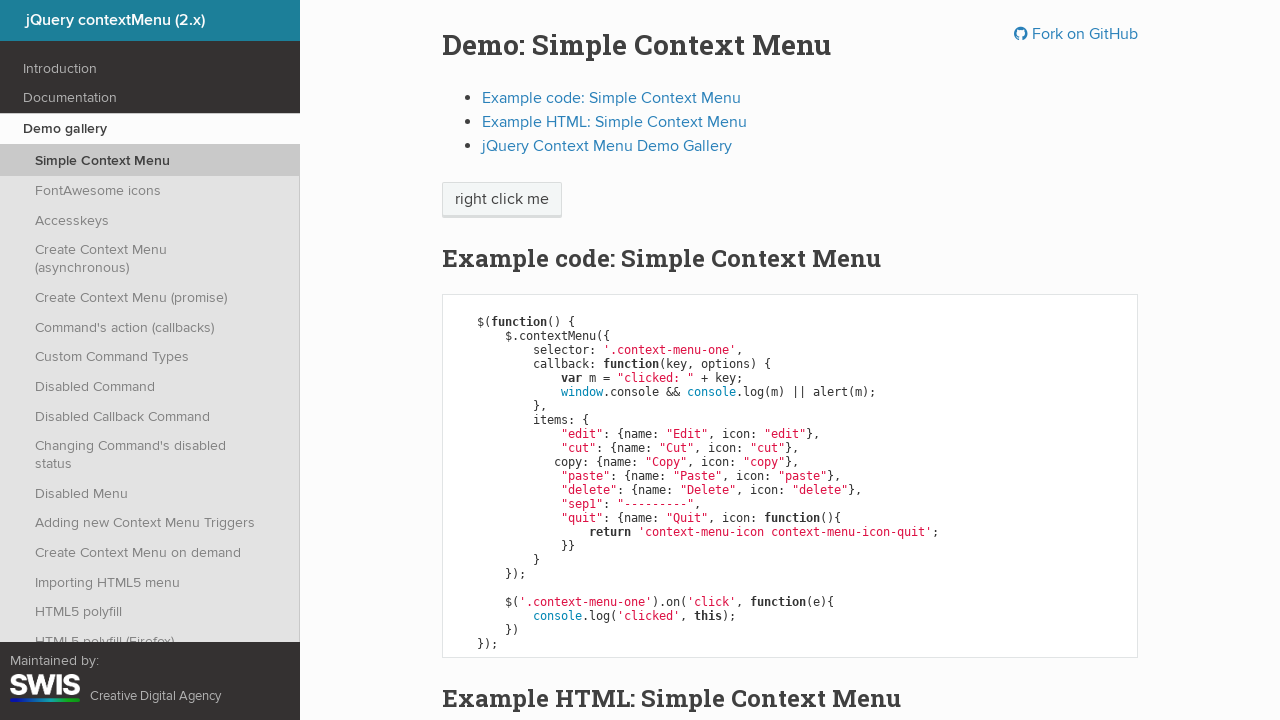

Located the 'right click me' element for context menu test
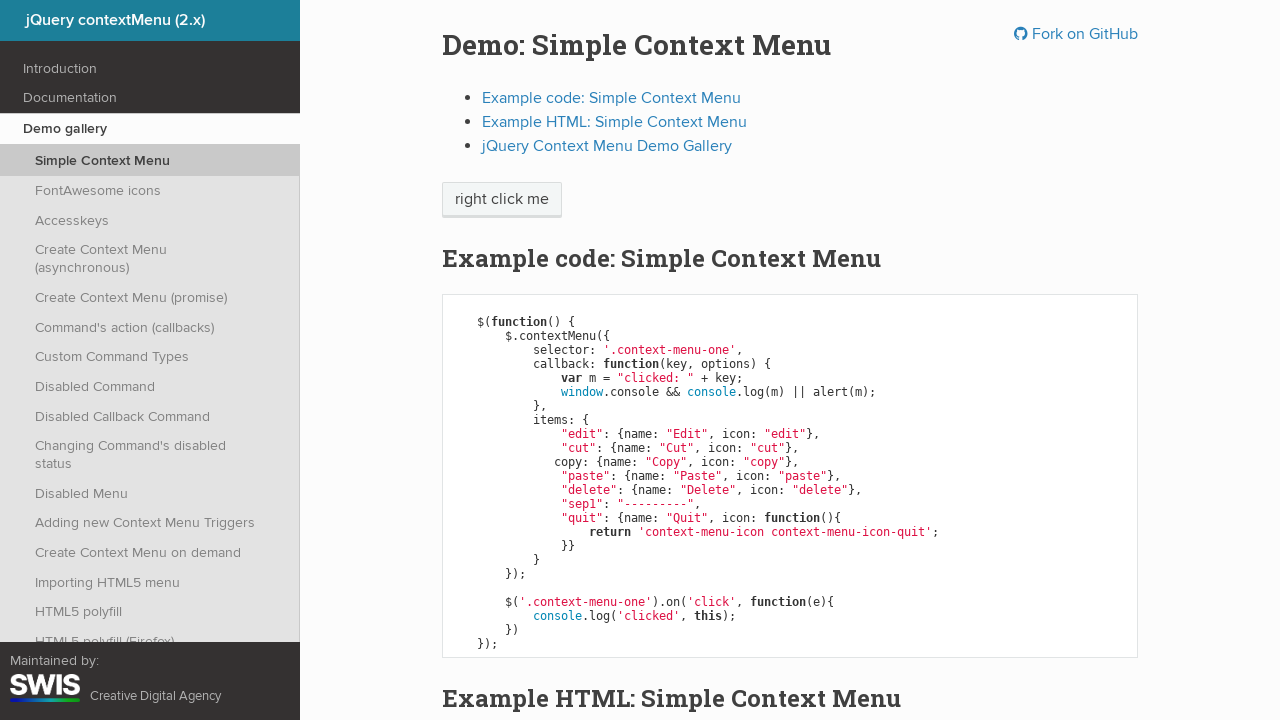

Performed right-click context menu action on the element at (502, 200) on xpath=//span[normalize-space() = 'right click me']
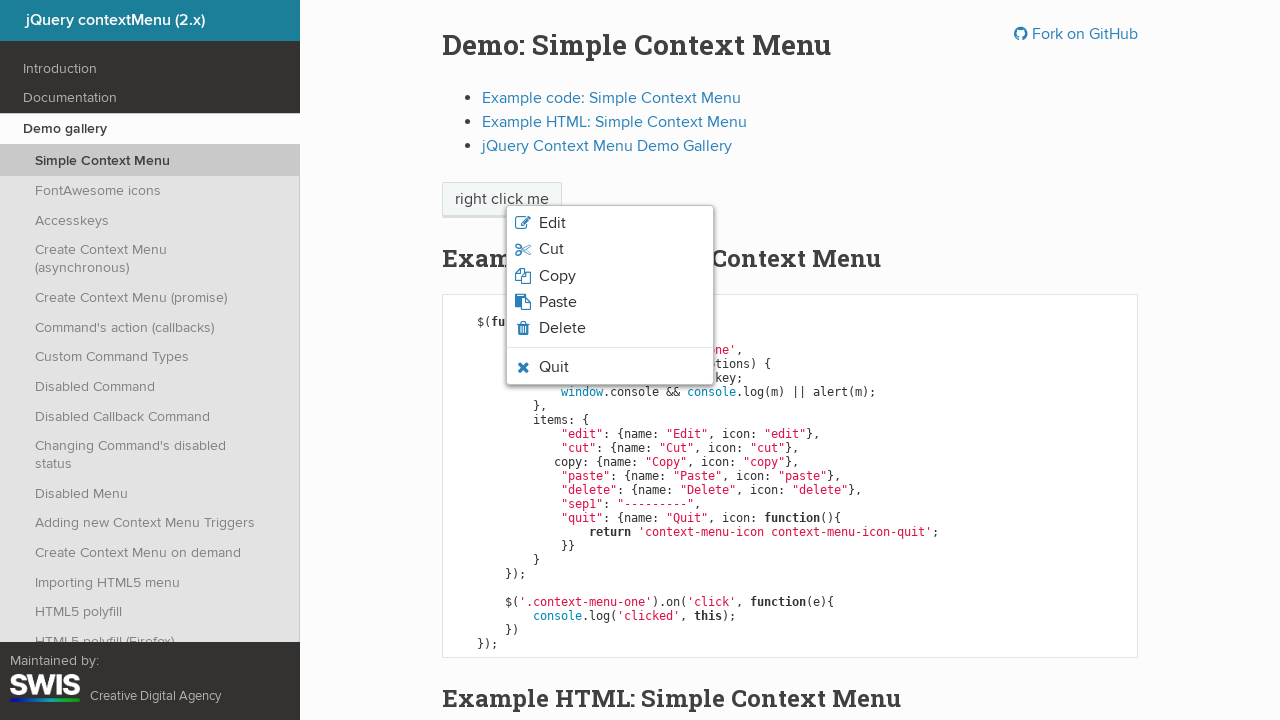

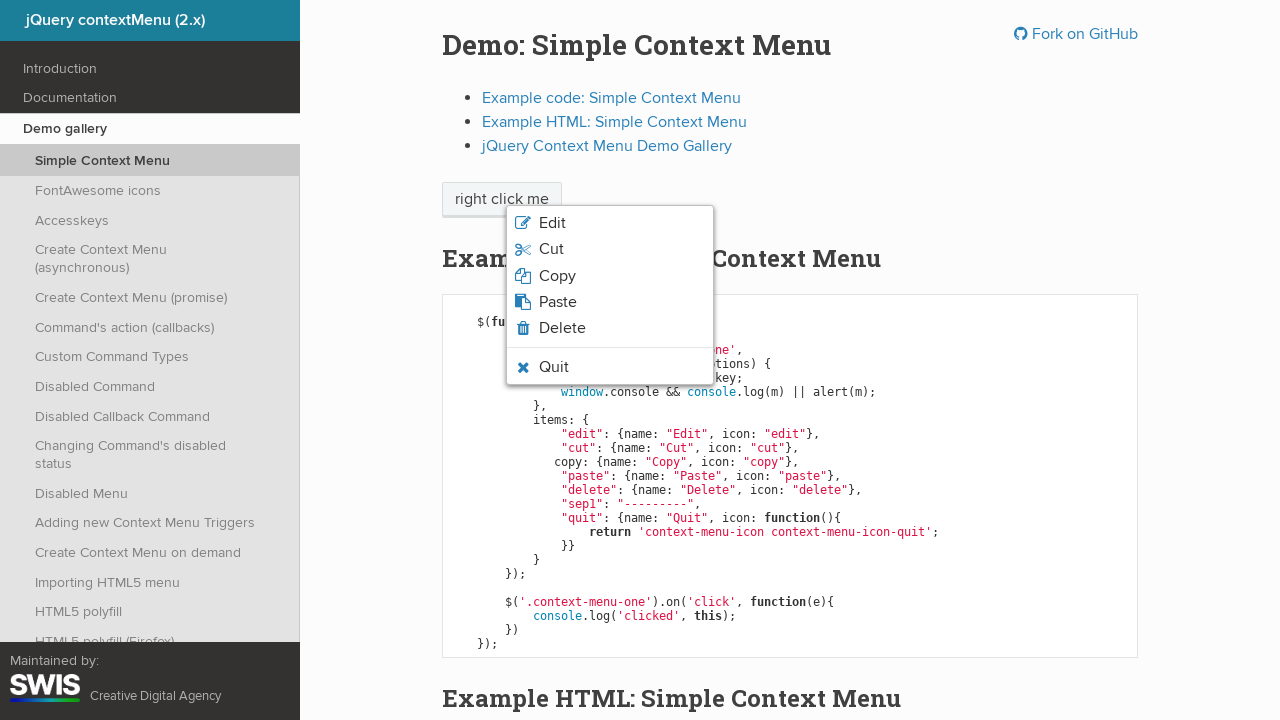